Tests unmarking todo items as complete by unchecking their checkboxes

Starting URL: https://demo.playwright.dev/todomvc

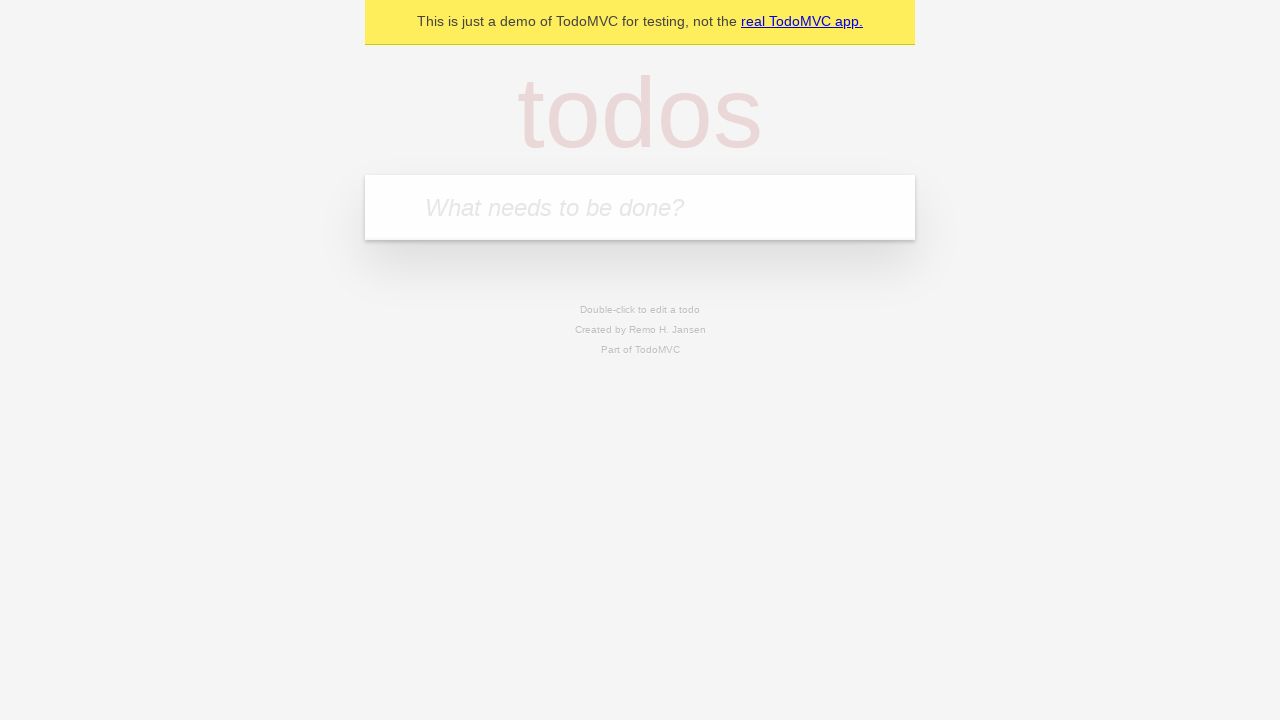

Filled todo input with 'watch monty python' on internal:attr=[placeholder="What needs to be done?"i]
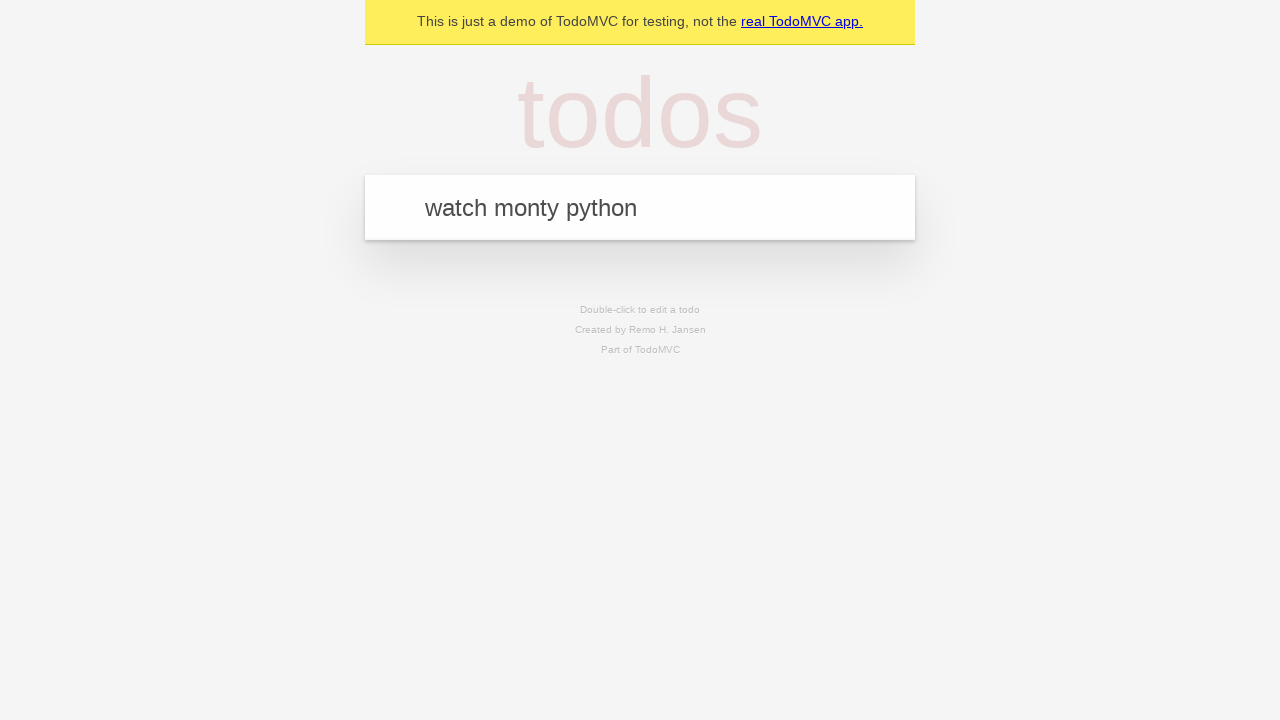

Pressed Enter to create todo item 'watch monty python' on internal:attr=[placeholder="What needs to be done?"i]
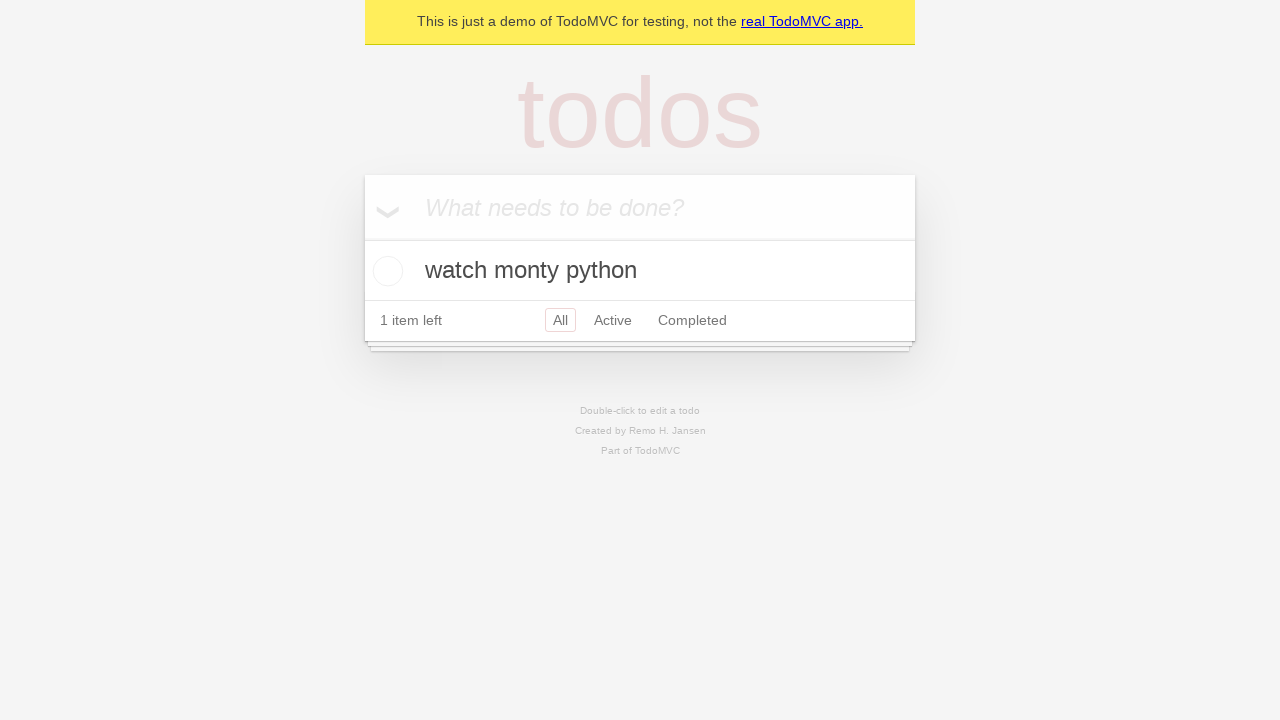

Filled todo input with 'feed the cat' on internal:attr=[placeholder="What needs to be done?"i]
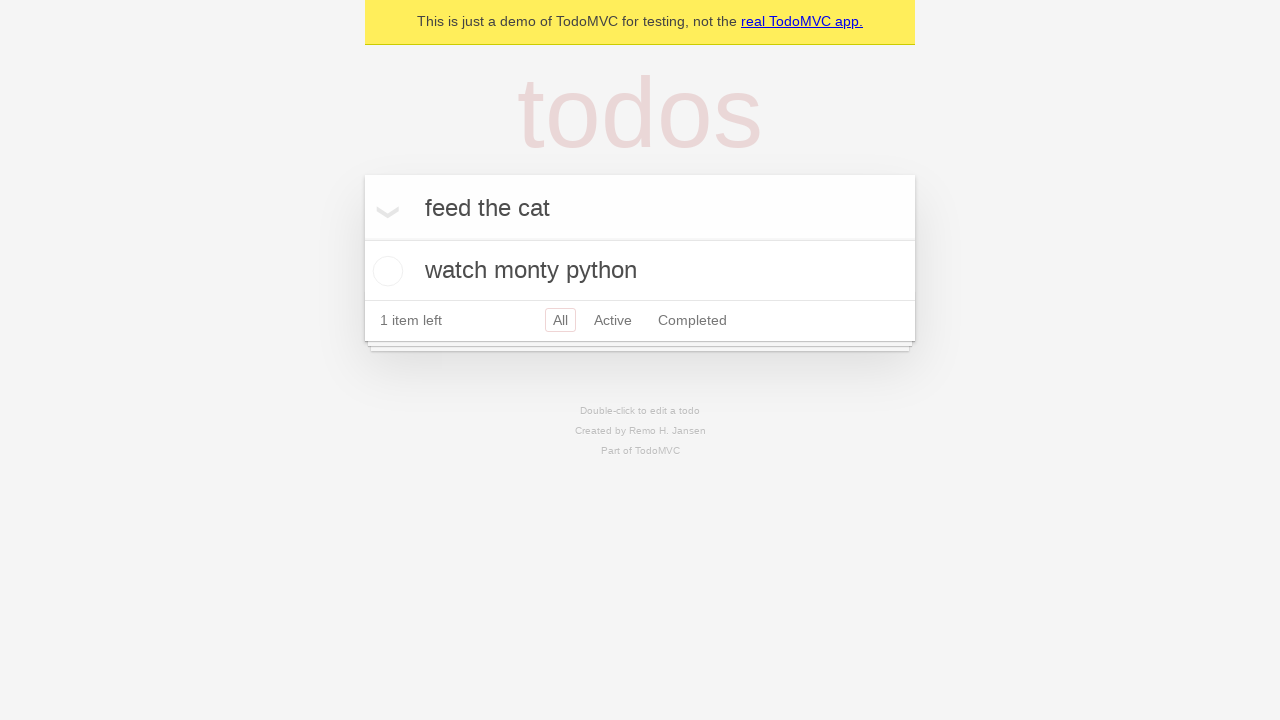

Pressed Enter to create todo item 'feed the cat' on internal:attr=[placeholder="What needs to be done?"i]
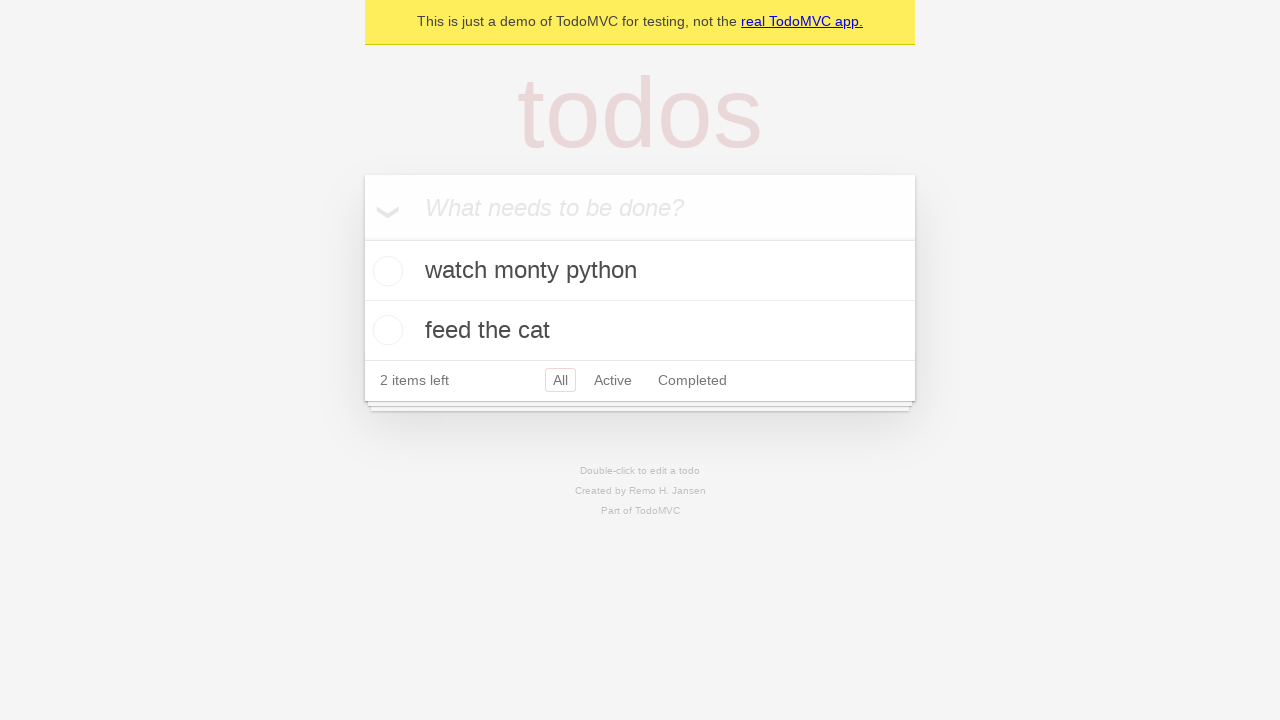

Checked the first todo item's checkbox at (385, 271) on internal:testid=[data-testid="todo-item"s] >> nth=0 >> internal:role=checkbox
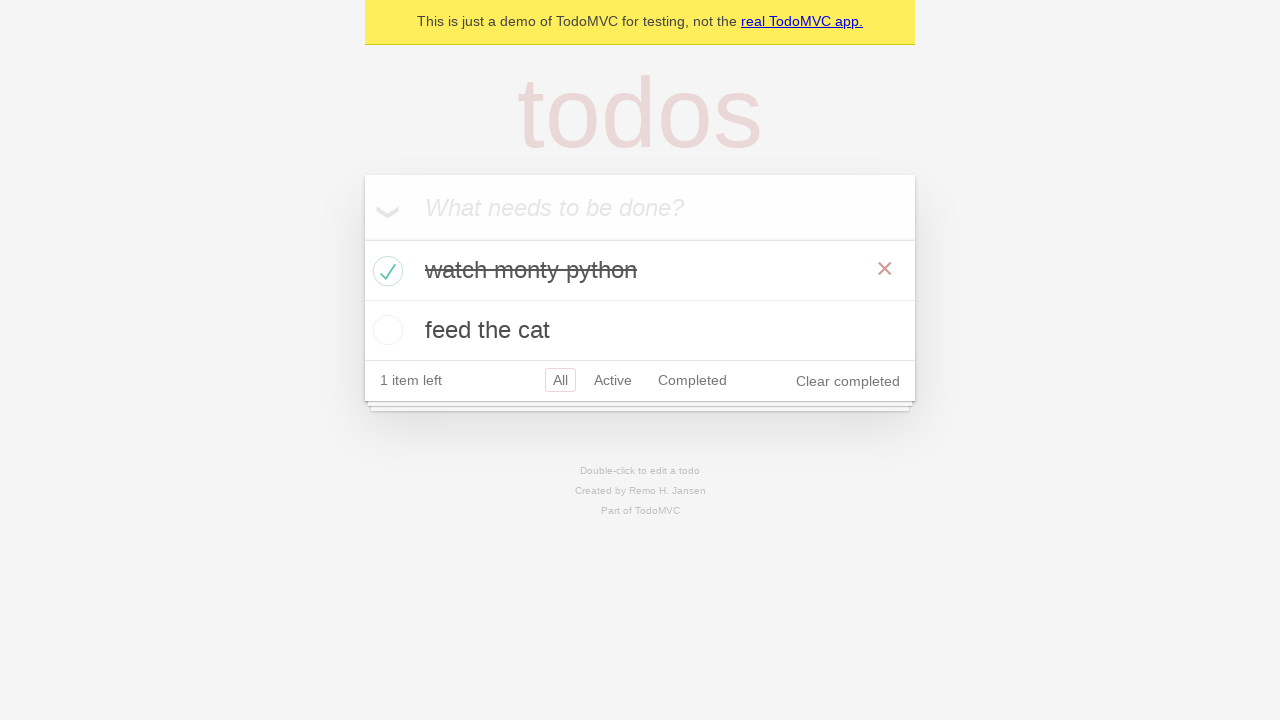

Unchecked the first todo item's checkbox to mark it as incomplete at (385, 271) on internal:testid=[data-testid="todo-item"s] >> nth=0 >> internal:role=checkbox
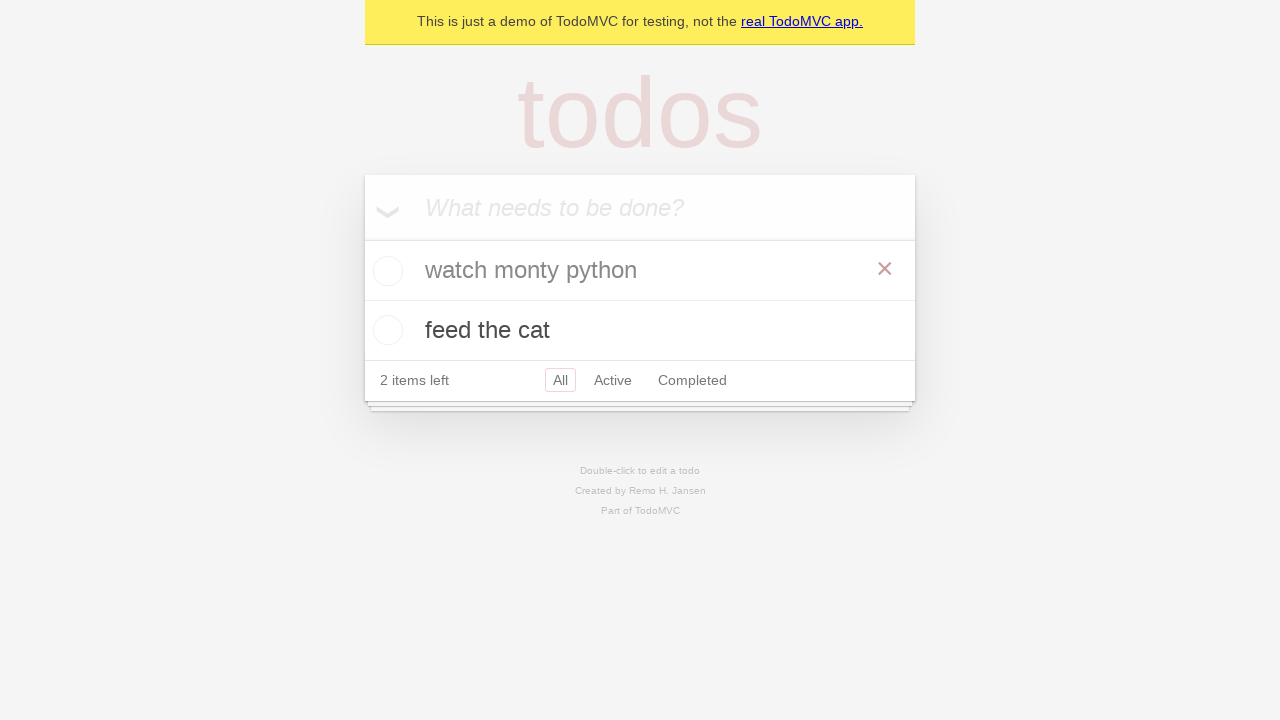

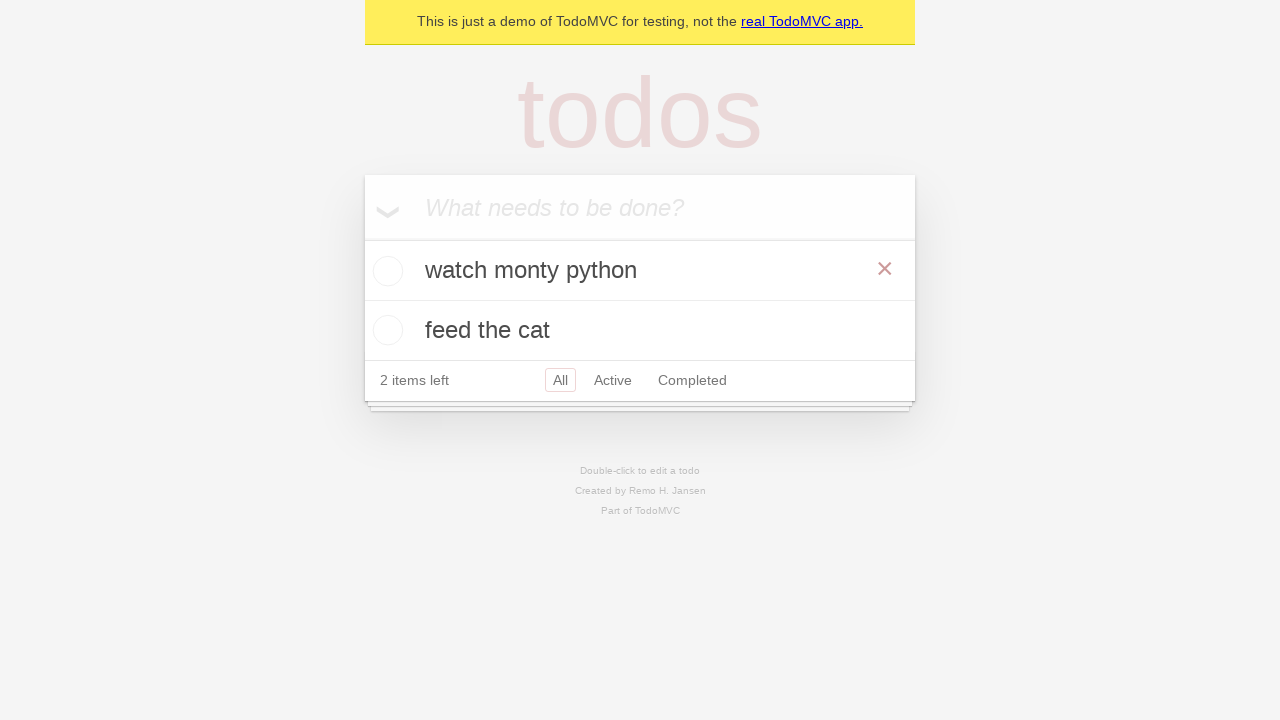